Tests a practice login page by retrieving the password through the "Forgot password" flow, logging in with the retrieved credentials, and then logging out

Starting URL: https://rahulshettyacademy.com/locatorspractice/

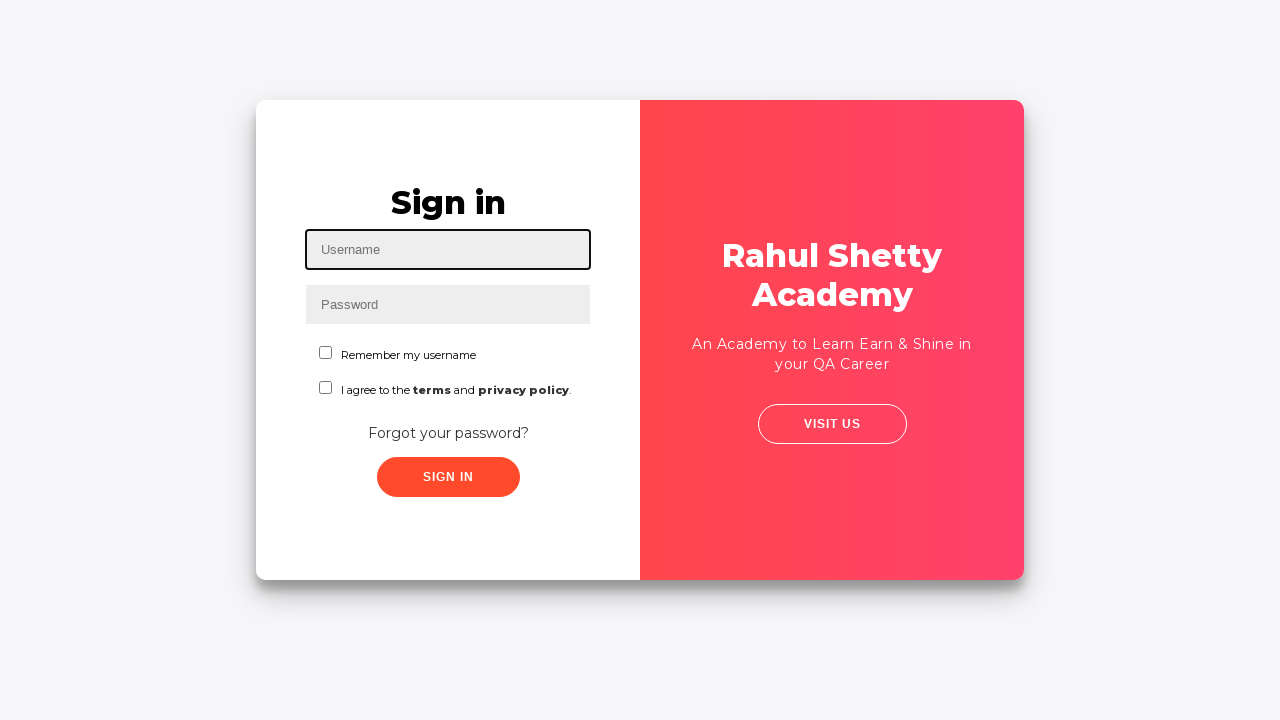

Clicked 'Forgot your password?' link at (448, 433) on a:has-text('Forgot your password?')
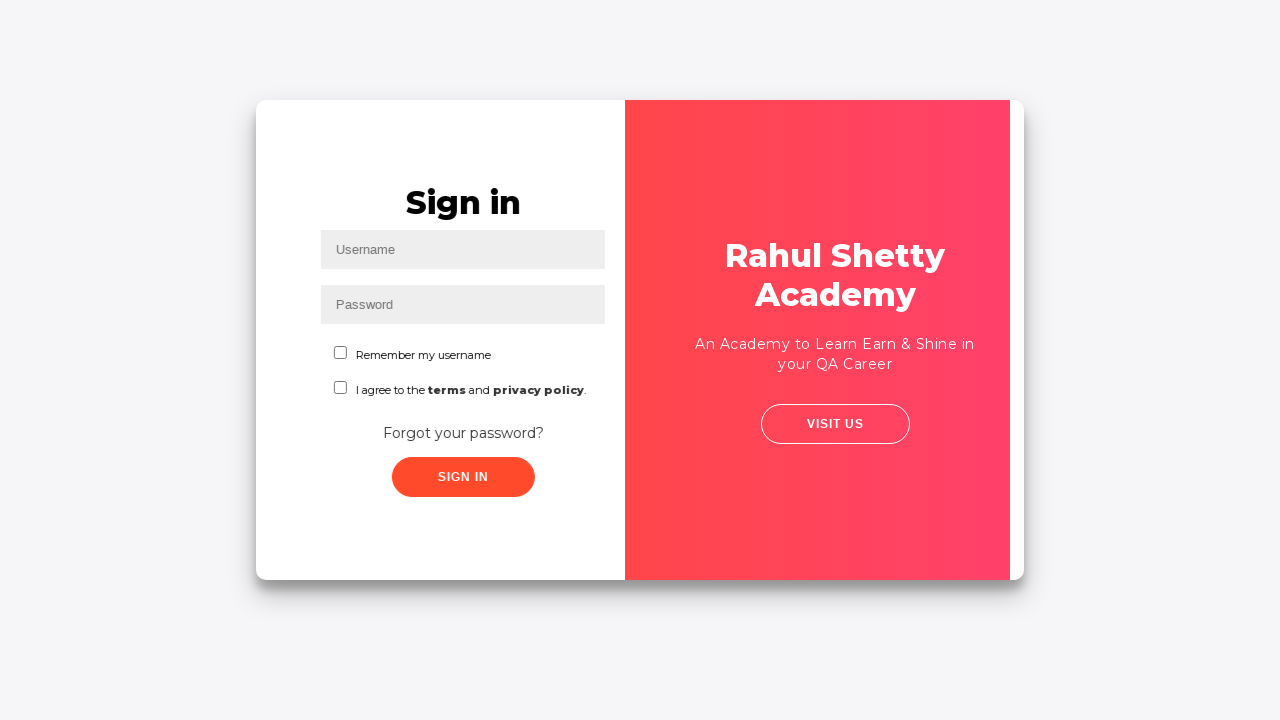

Waited for reset password form to load
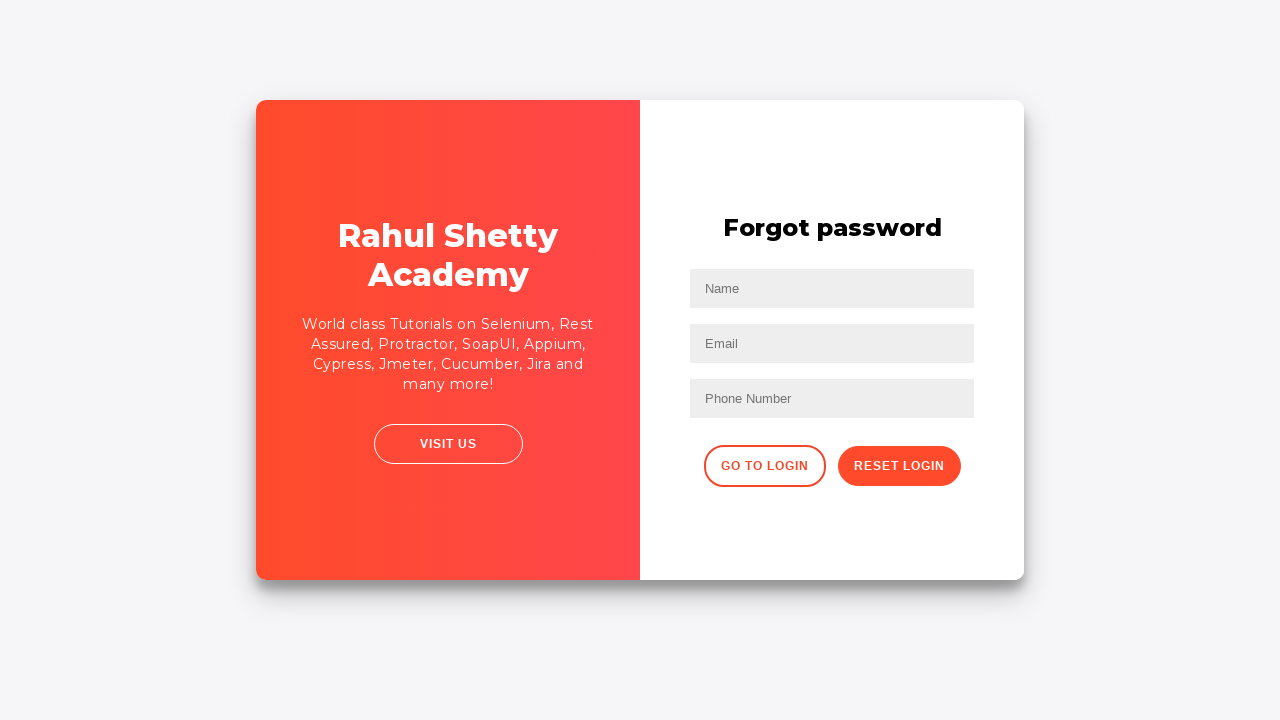

Clicked reset password button at (899, 466) on .reset-pwd-btn
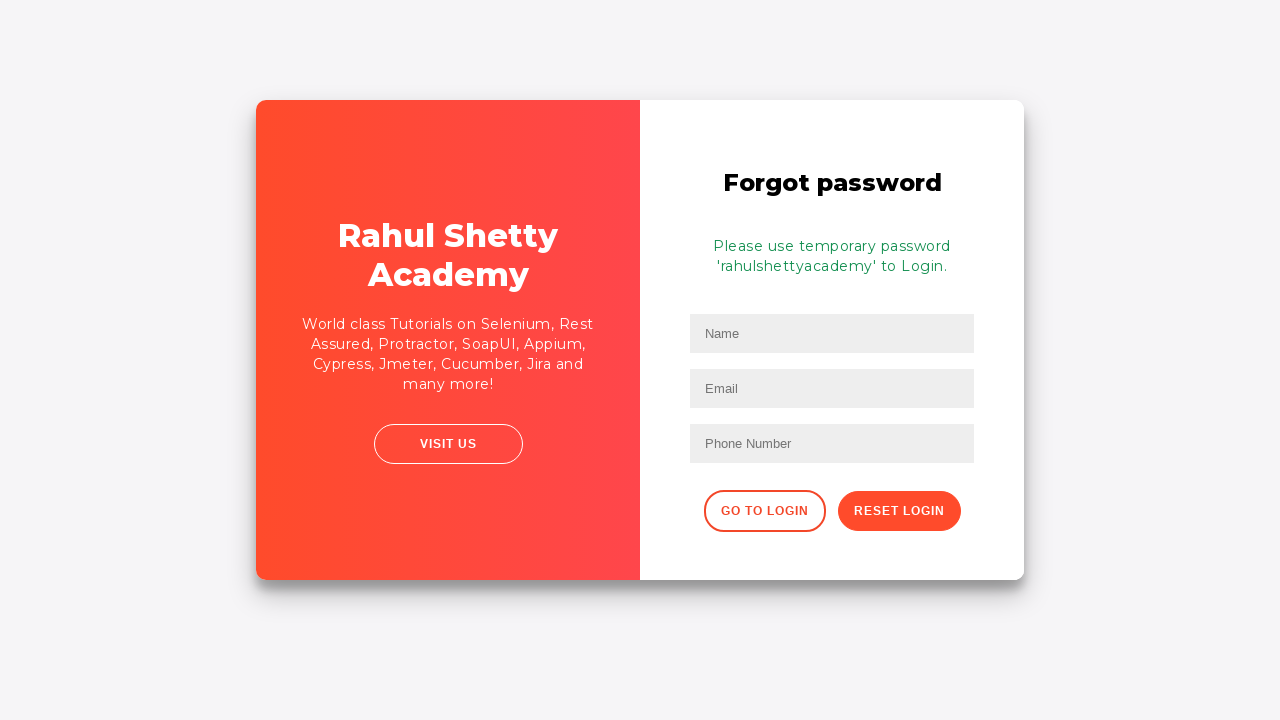

Retrieved password from info message
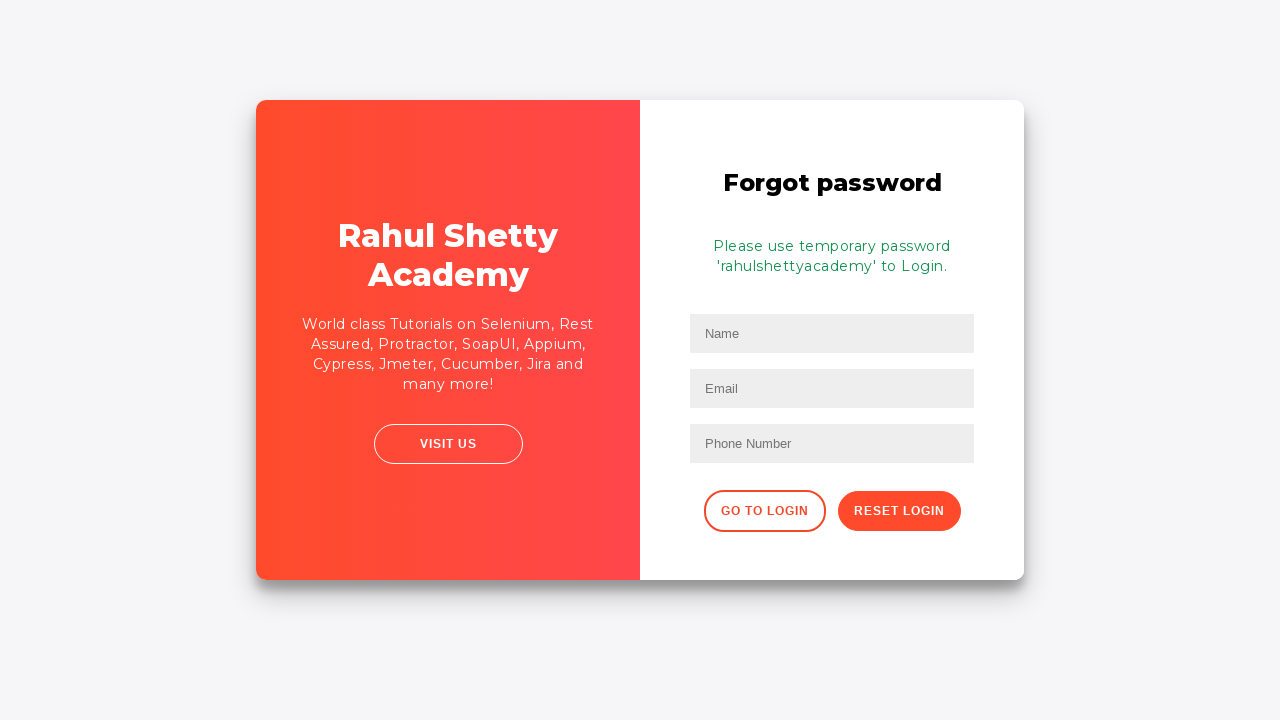

Extracted password from message
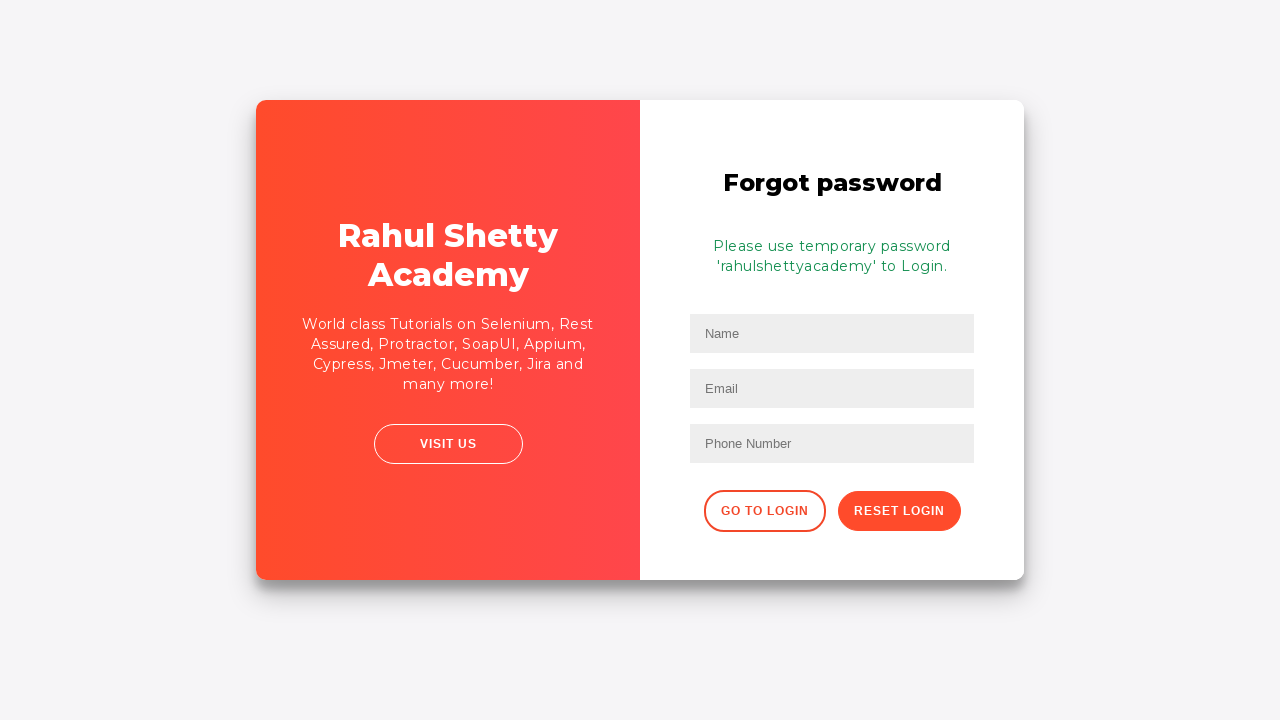

Clicked button to return to login page at (764, 511) on .go-to-login-btn
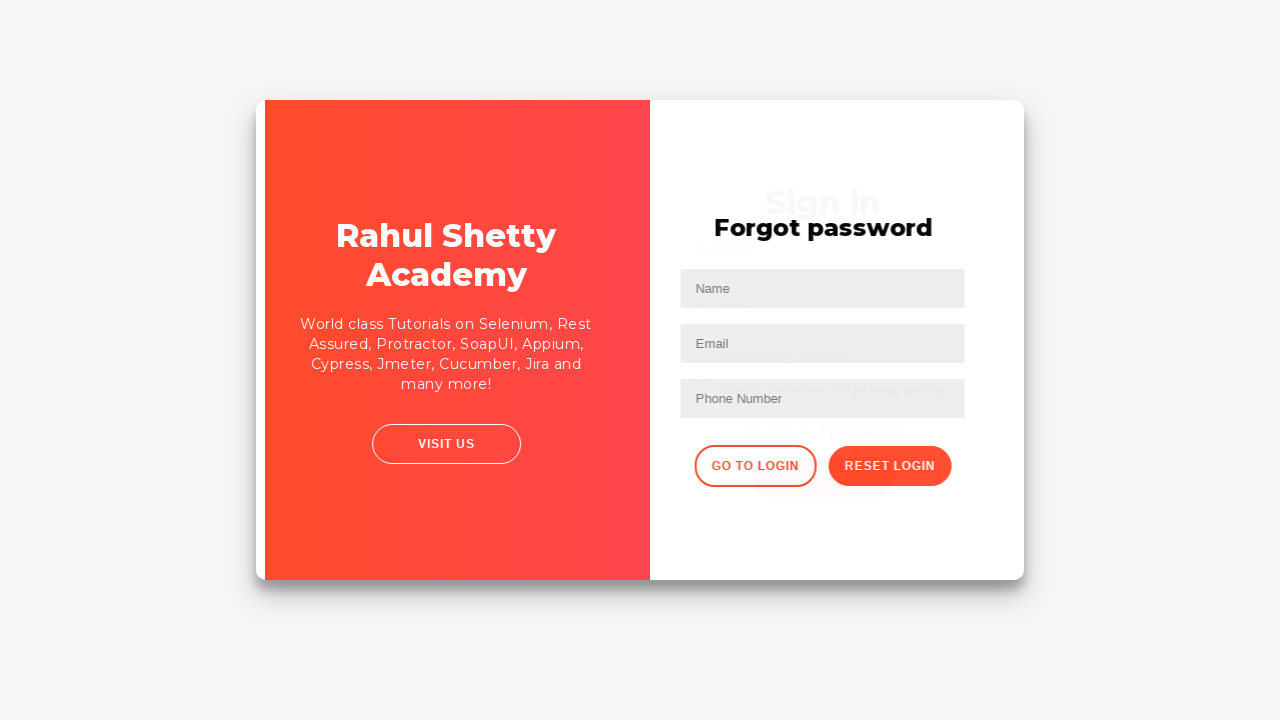

Waited for page transition back to login
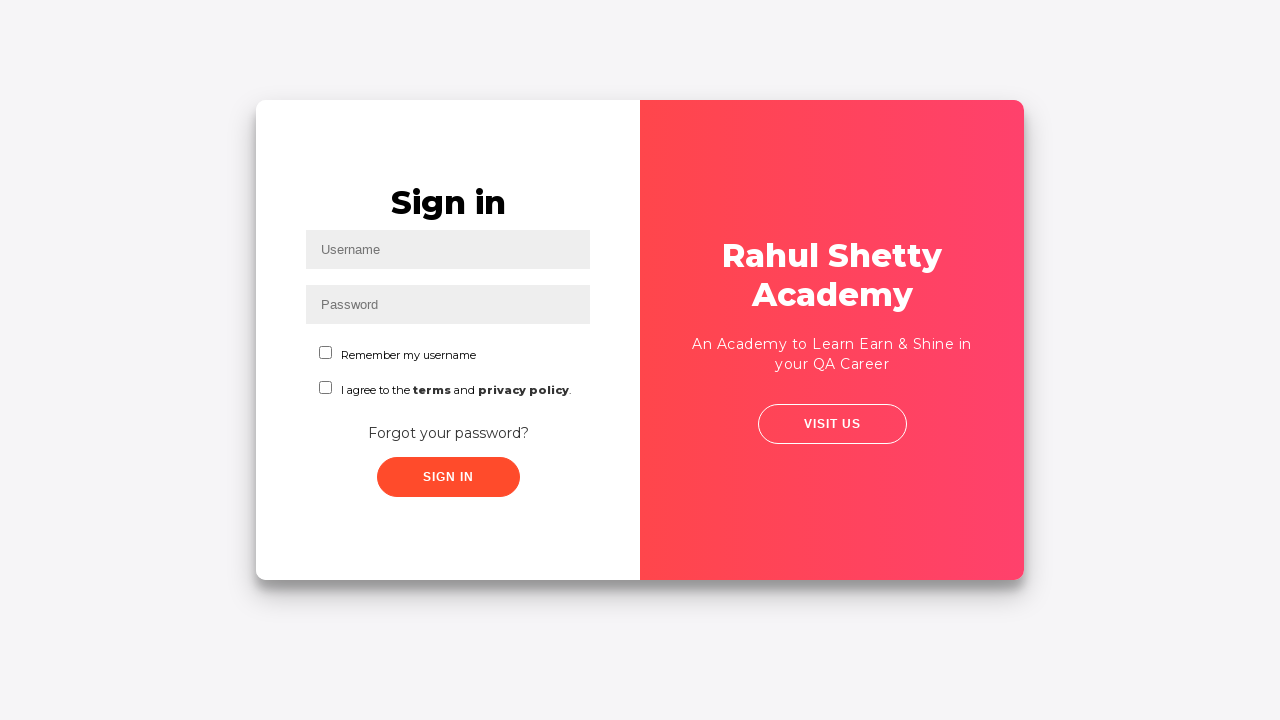

Filled username field with 'Rahul' on #inputUsername
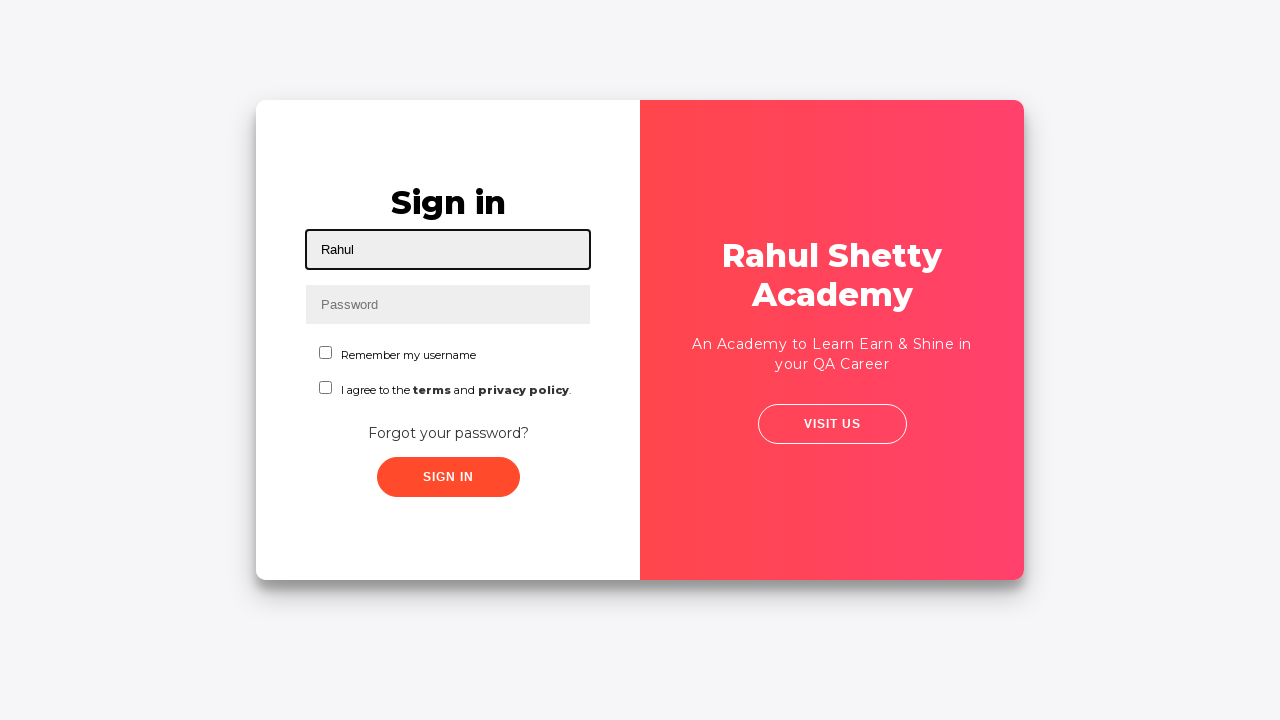

Filled password field with retrieved password on input[name='inputPassword']
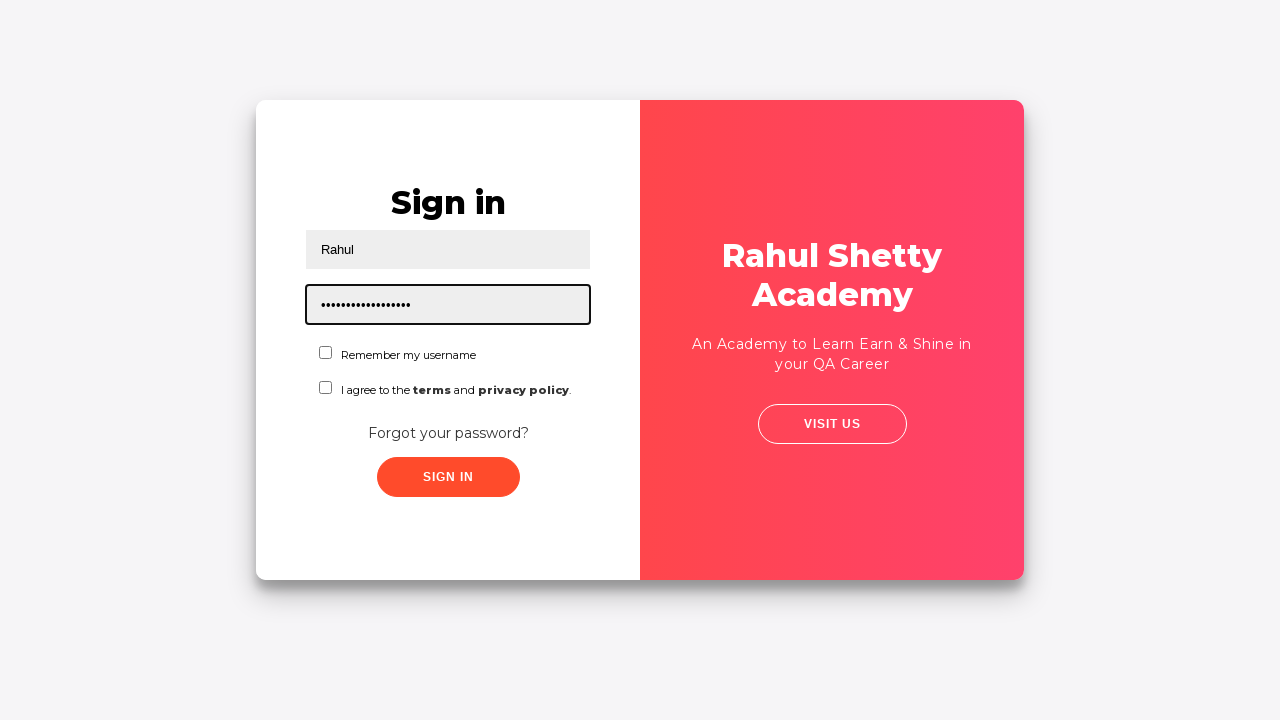

Checked the second checkbox at (326, 388) on #chkboxTwo
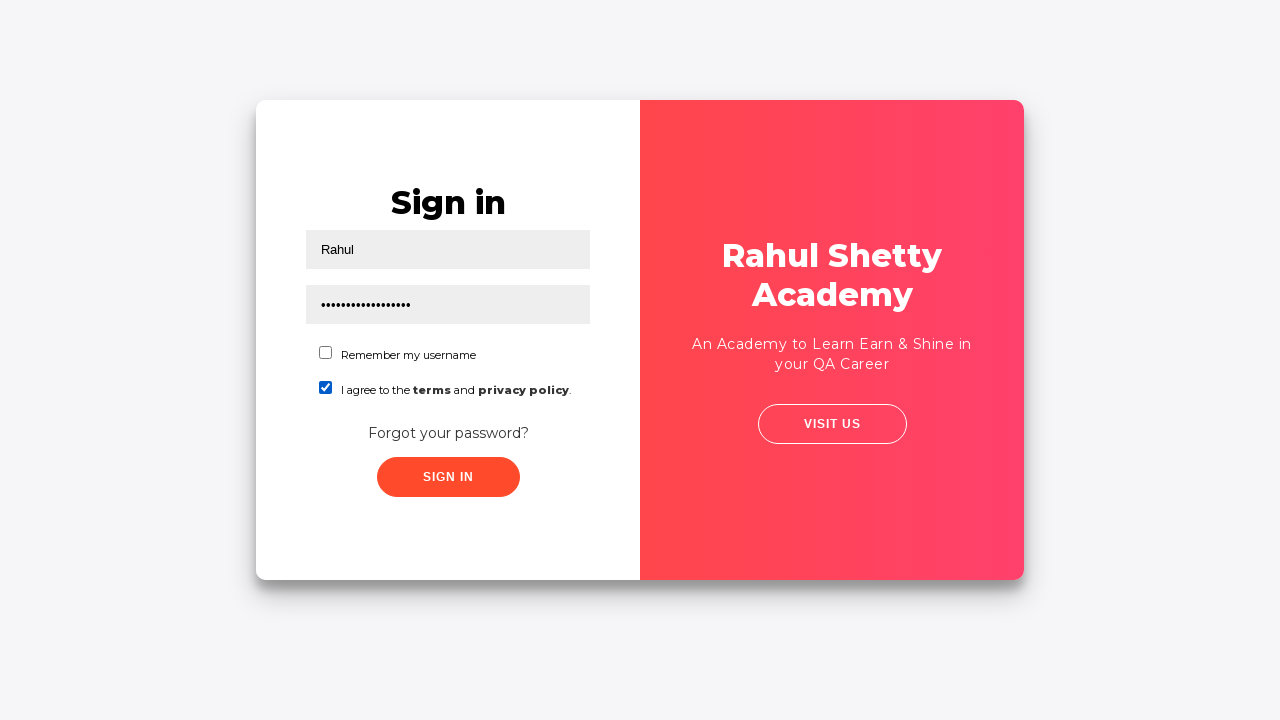

Clicked submit button to login at (448, 477) on .submit
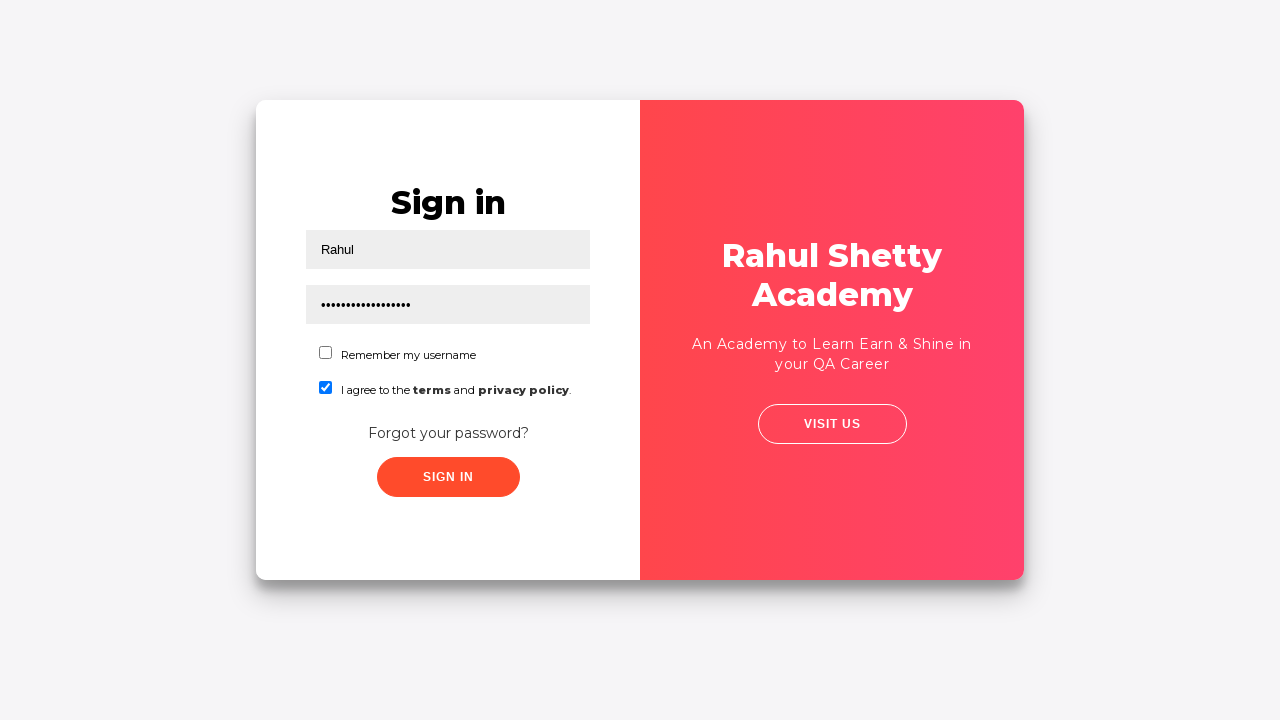

Waited for login to complete
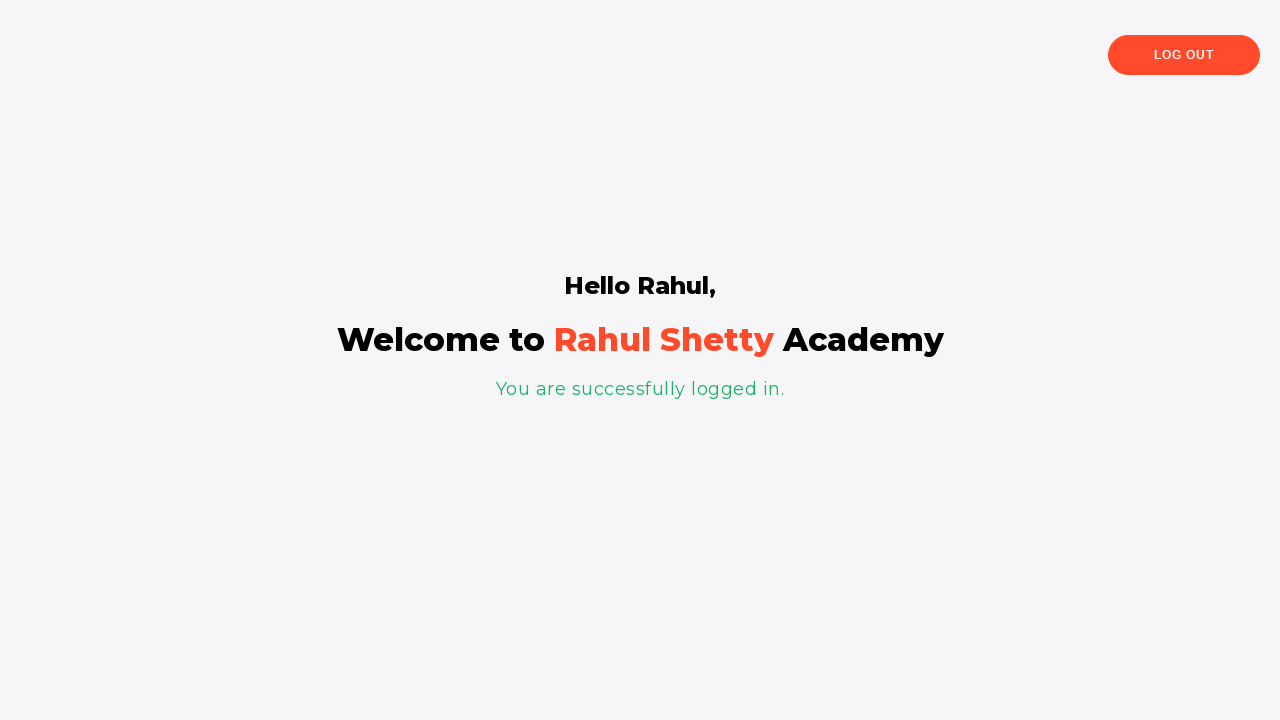

Retrieved success message from page
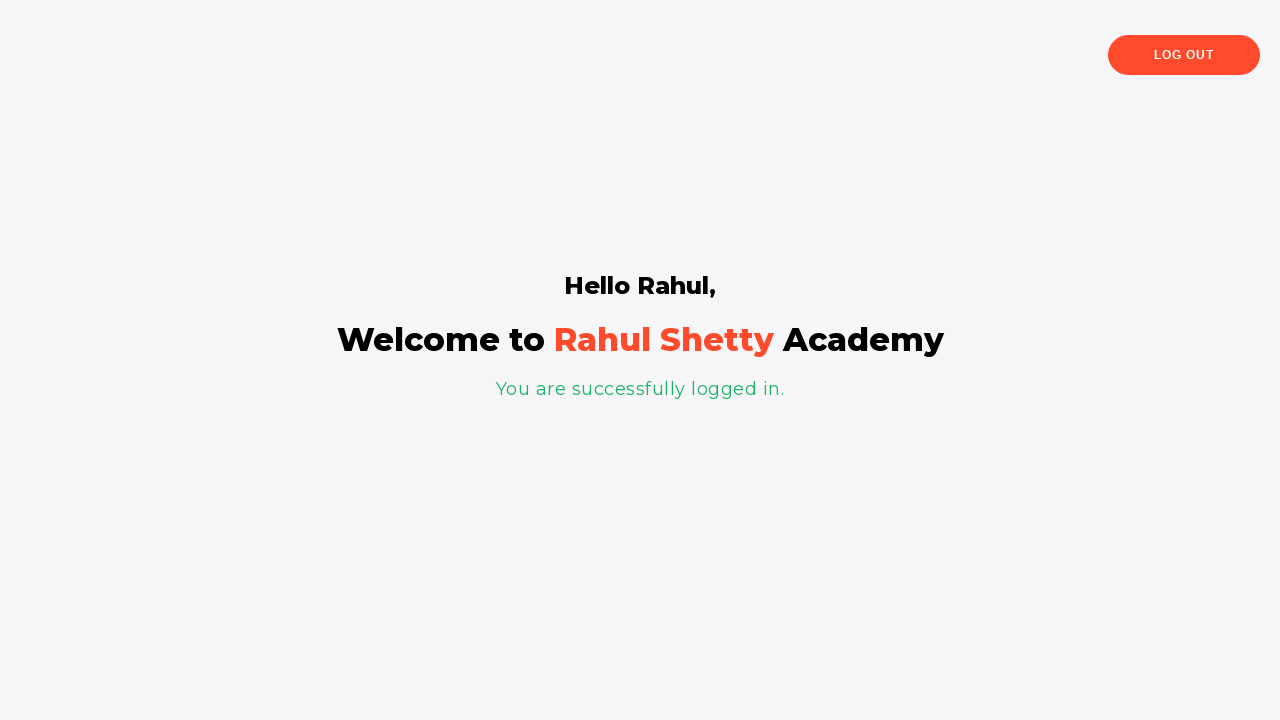

Verified success message: 'You are successfully logged in.'
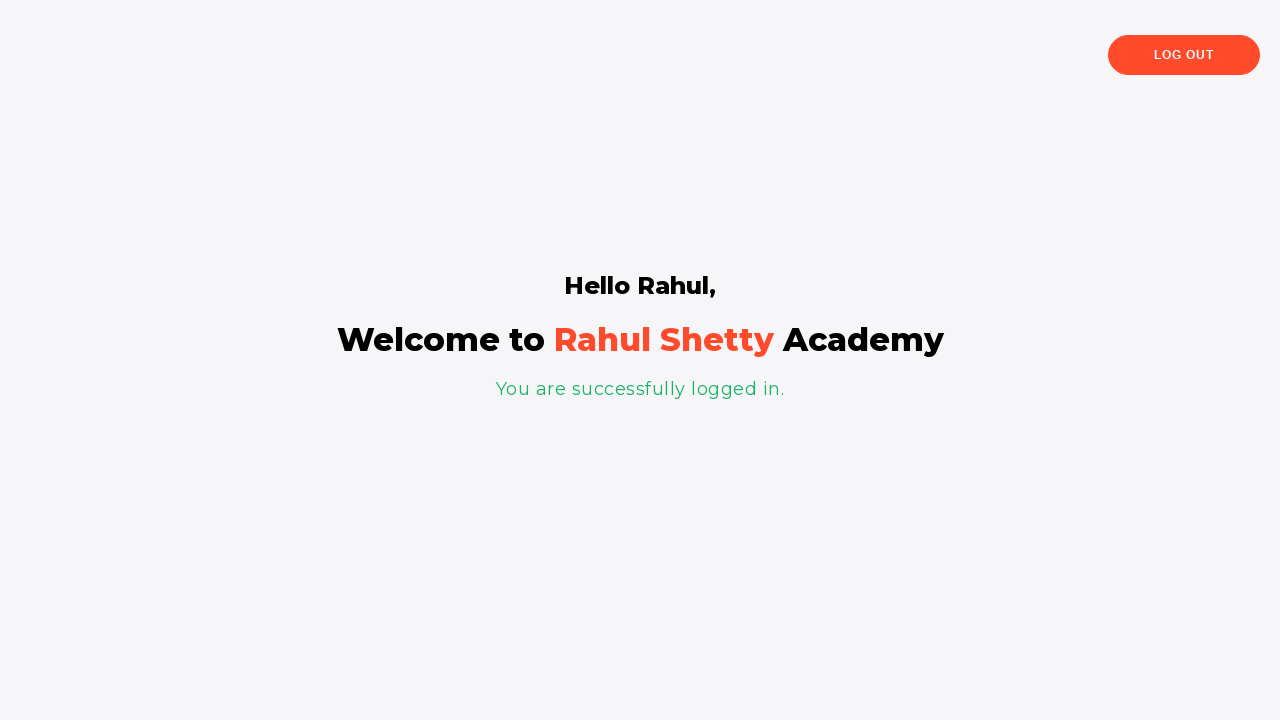

Retrieved personalized greeting from page
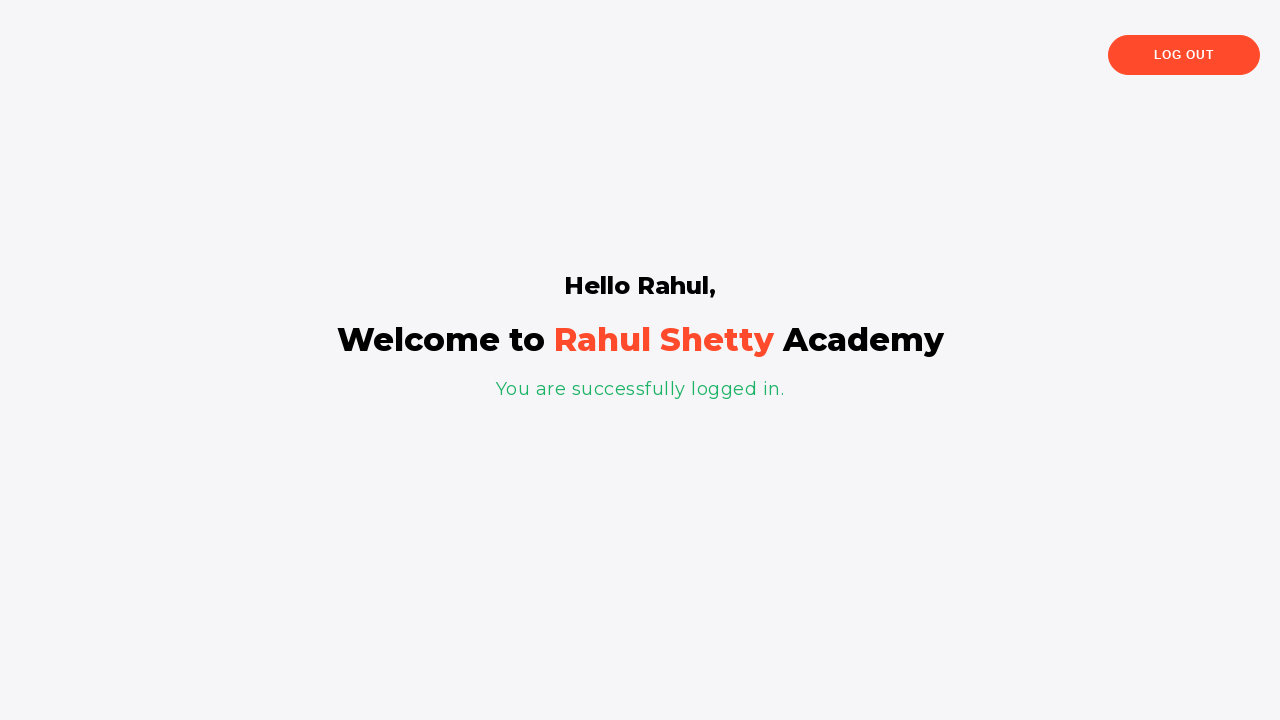

Verified personalized greeting: 'Hello Rahul,'
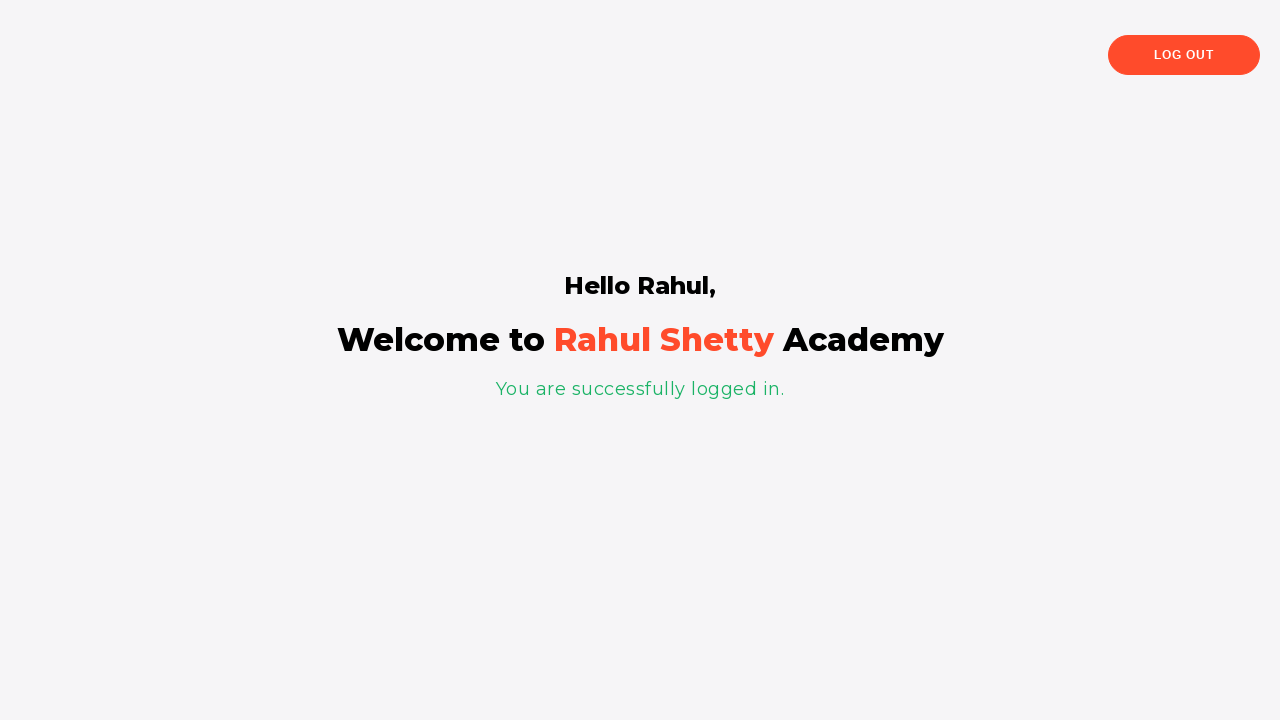

Clicked Log Out button at (1184, 55) on text='Log Out'
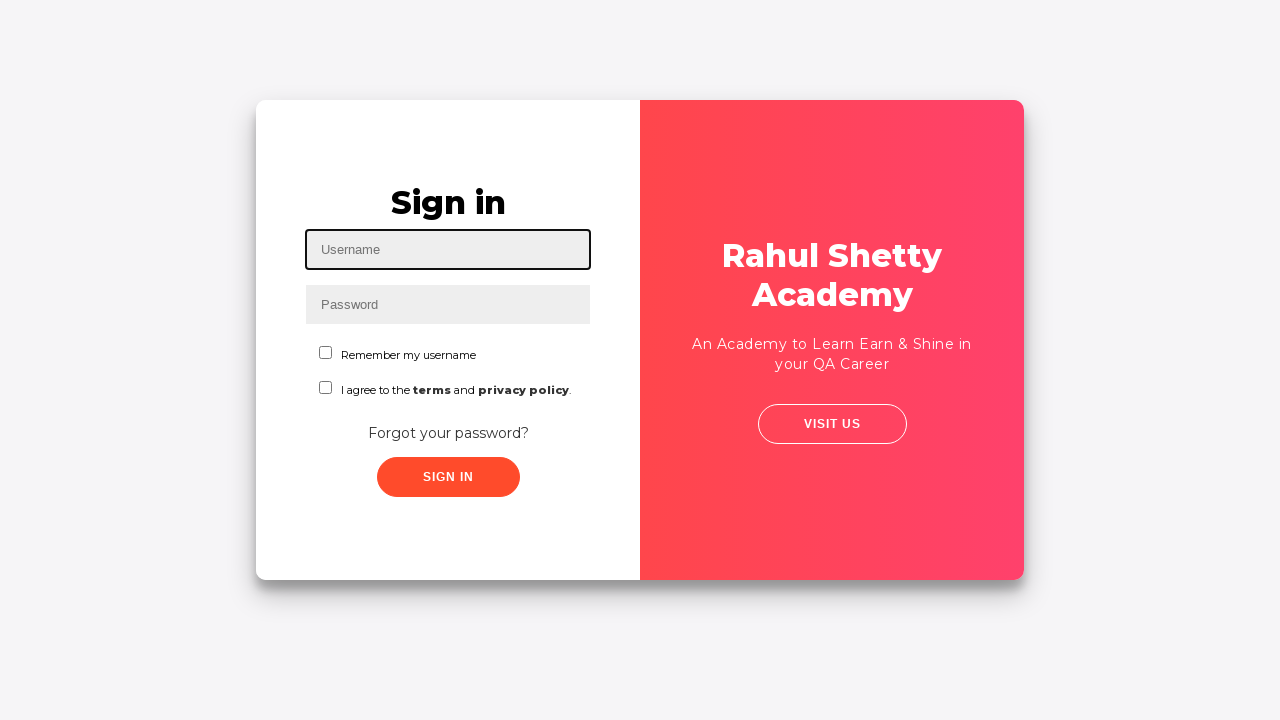

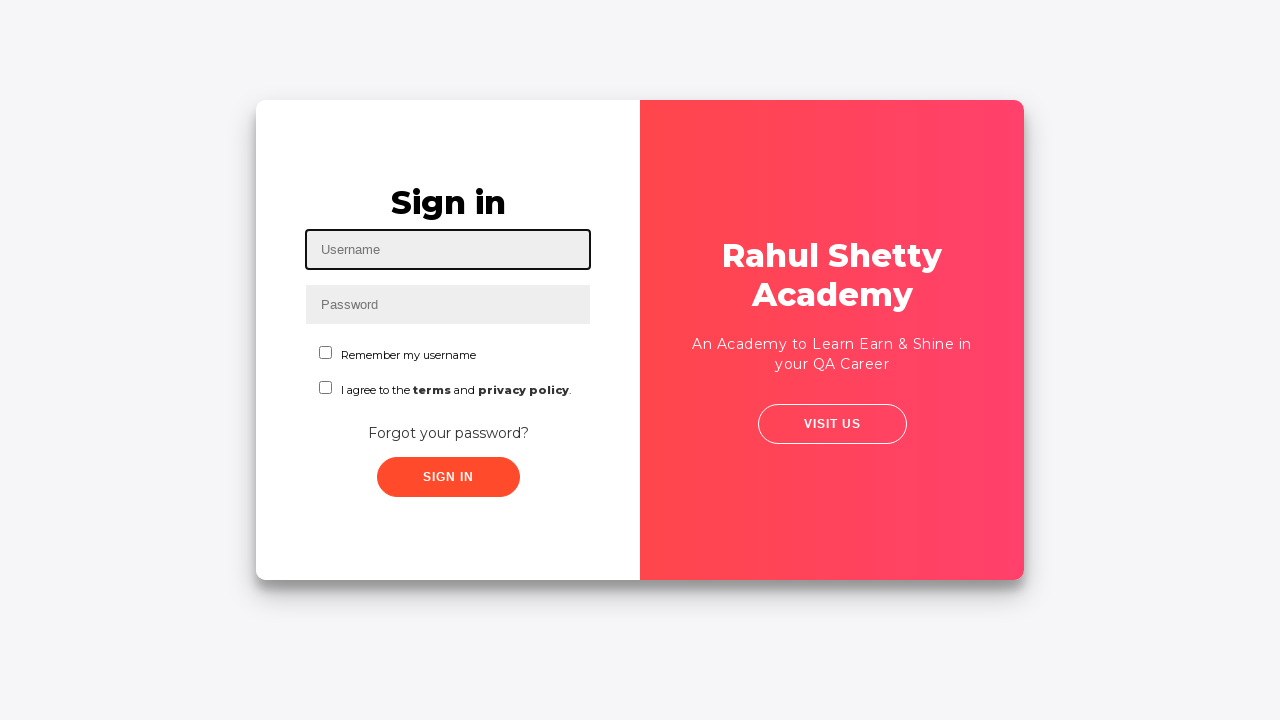